Loads the policy watcher app and waits for all resources to finish loading to verify the page loads completely.

Starting URL: https://ts-policy-watcher.vercel.app

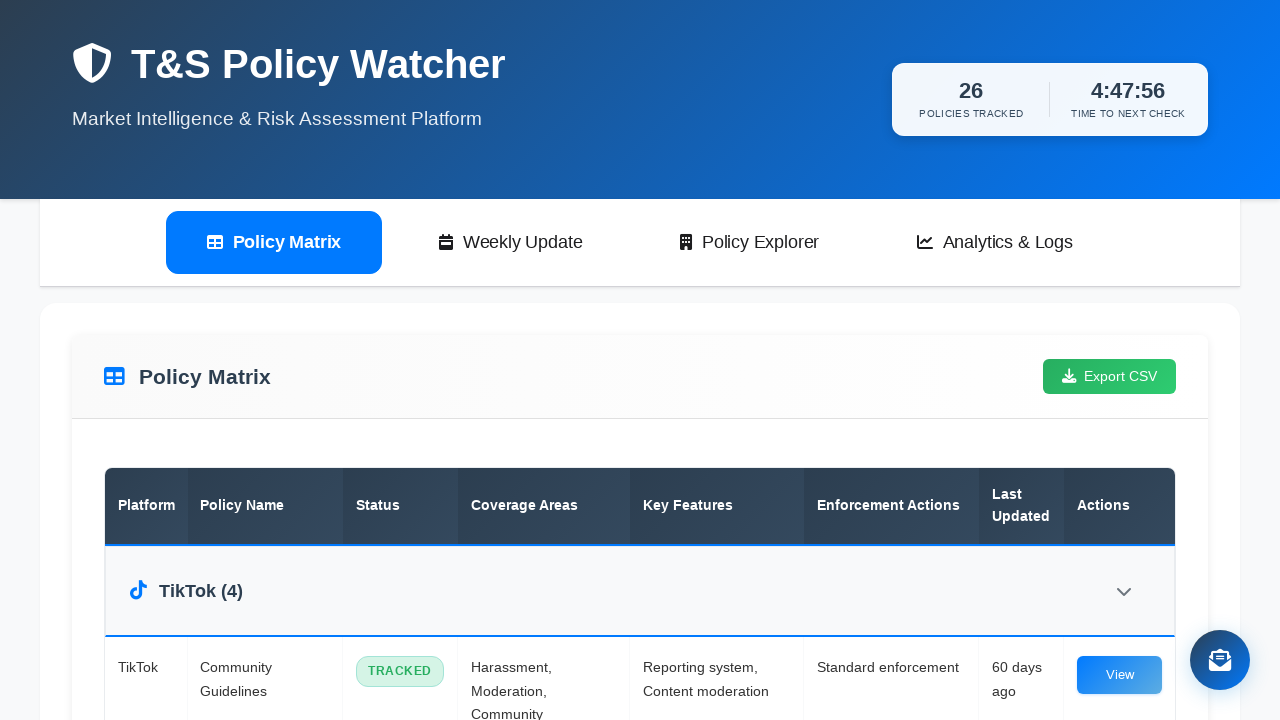

Waited for page to reach networkidle state - all resources finished loading
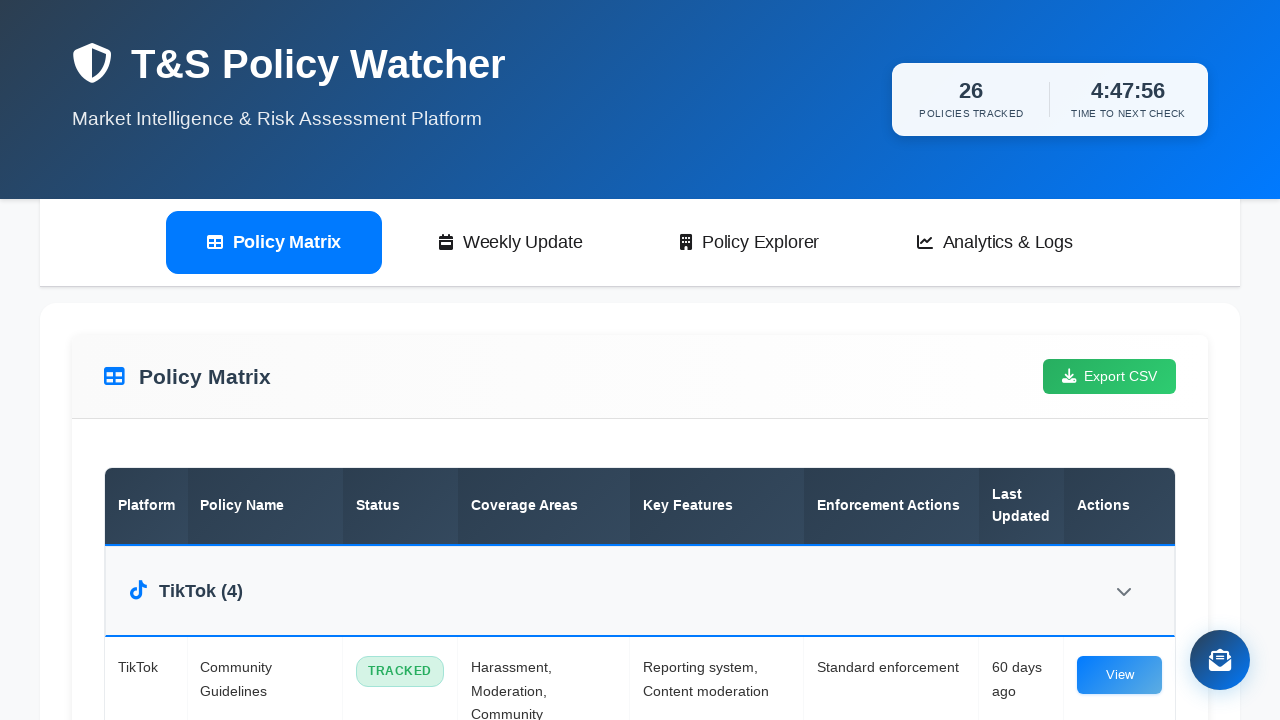

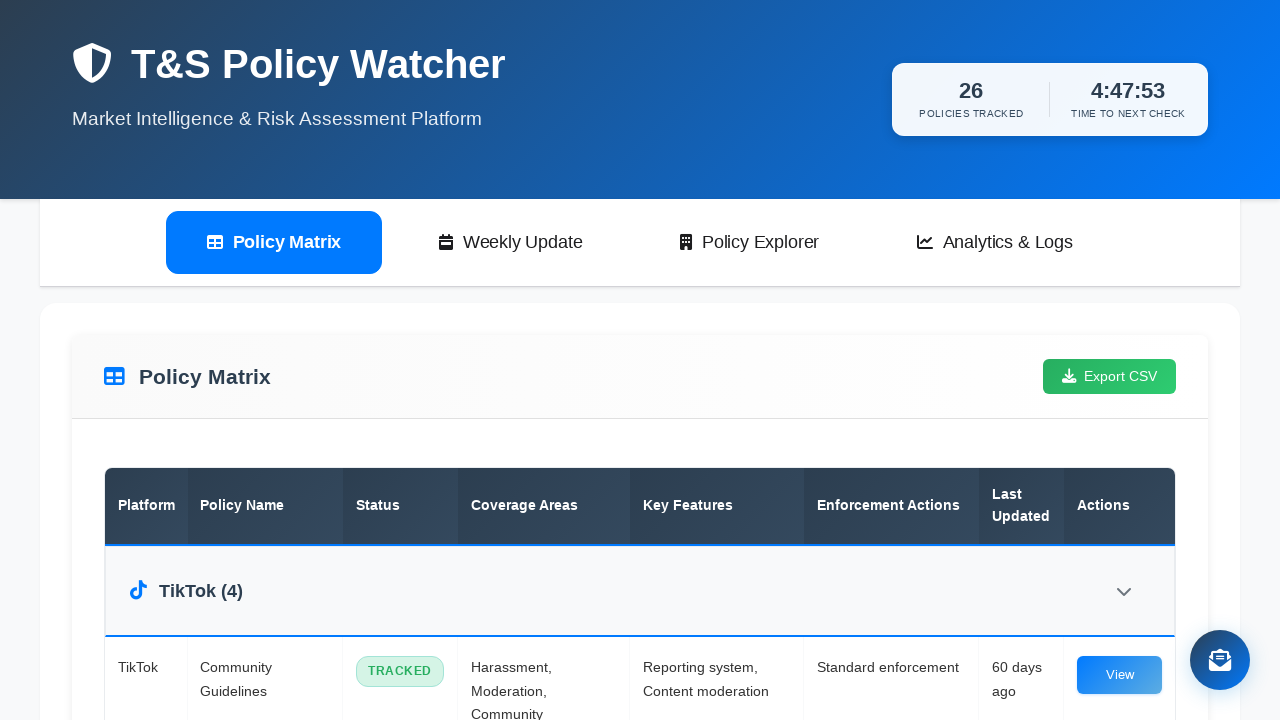